Tests file upload functionality by selecting a file and uploading it, then verifying the uploaded file name is displayed

Starting URL: http://theinternet.przyklady.javastart.pl/upload

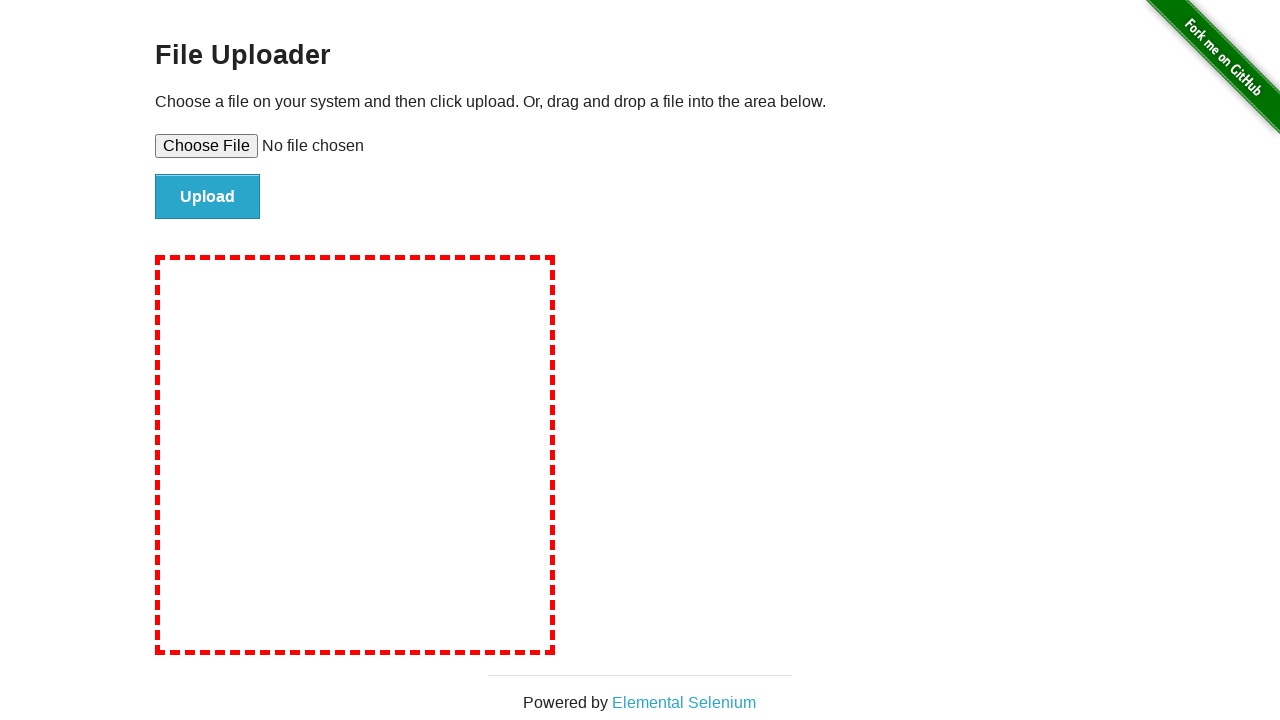

Created temporary test file for upload
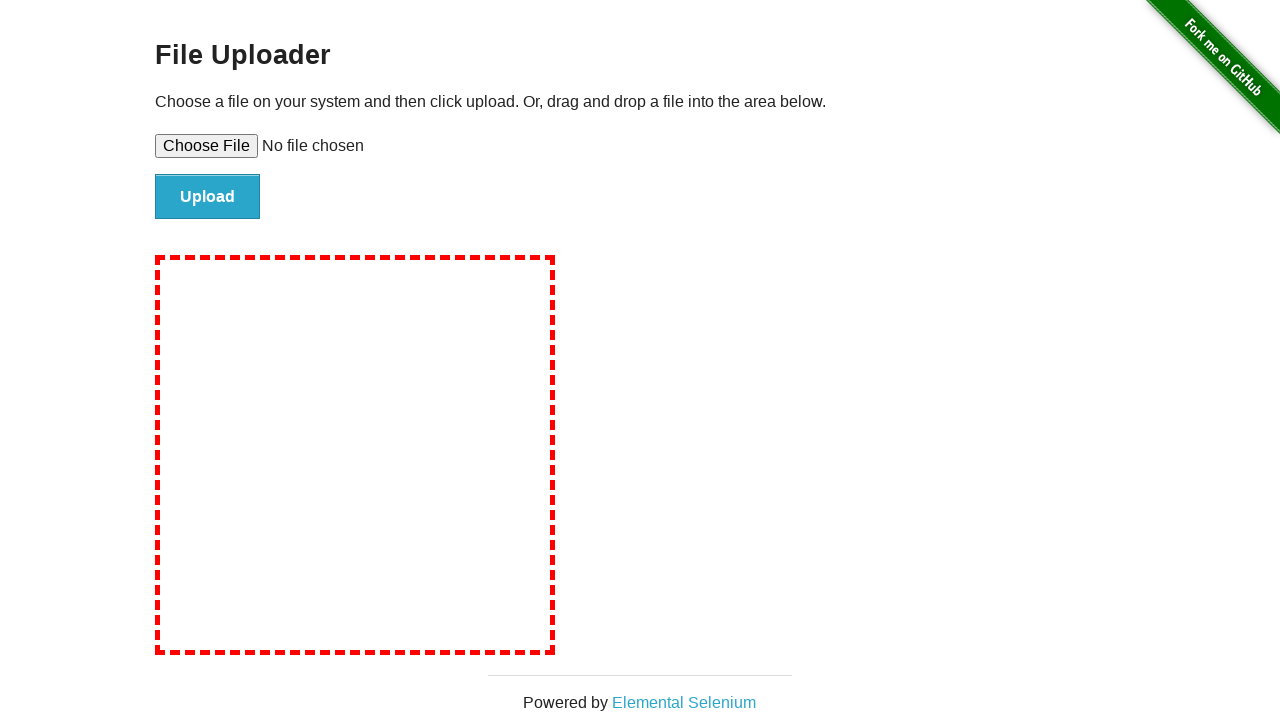

Selected file for upload using file input element
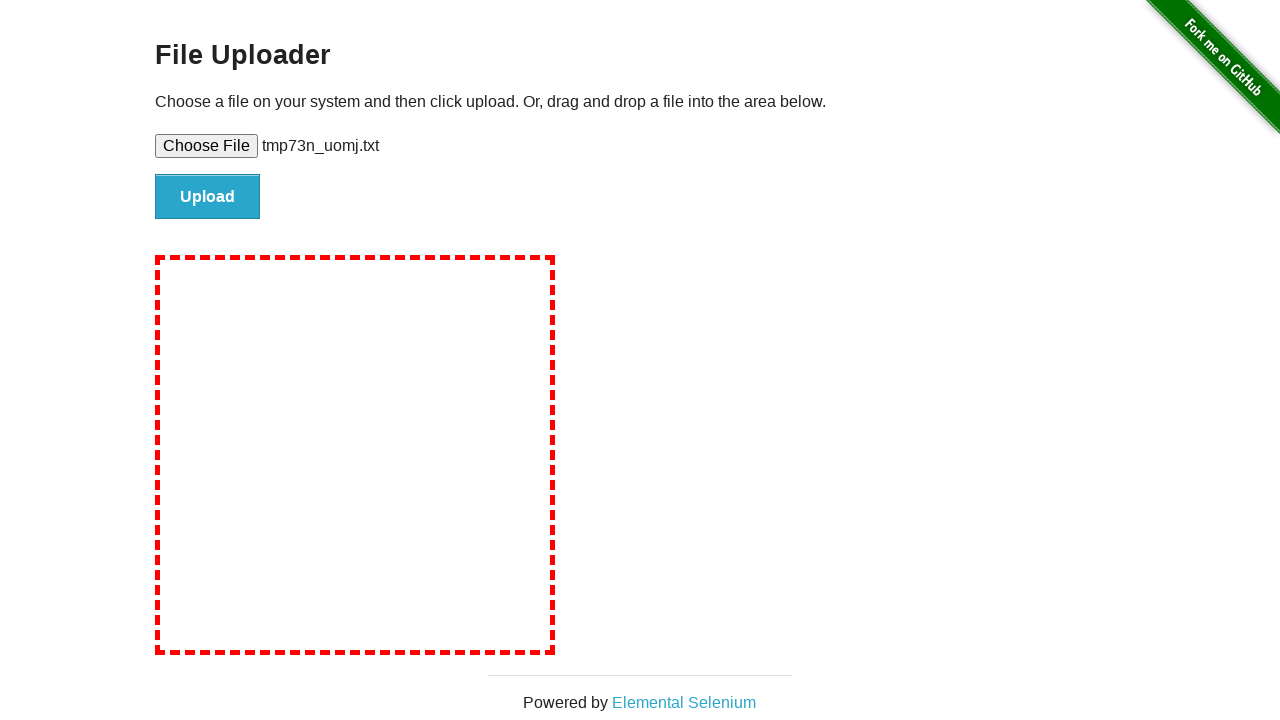

Clicked upload button to submit file at (208, 197) on #file-submit
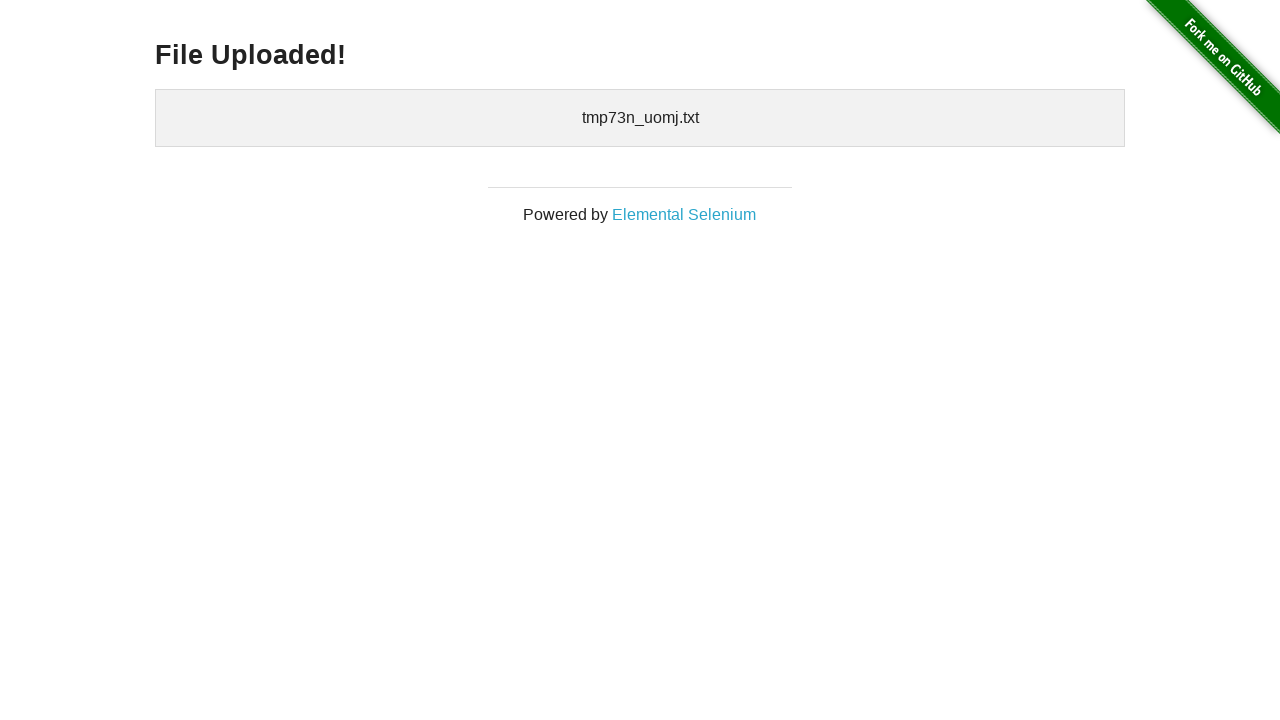

Upload confirmation detected - uploaded files list appeared
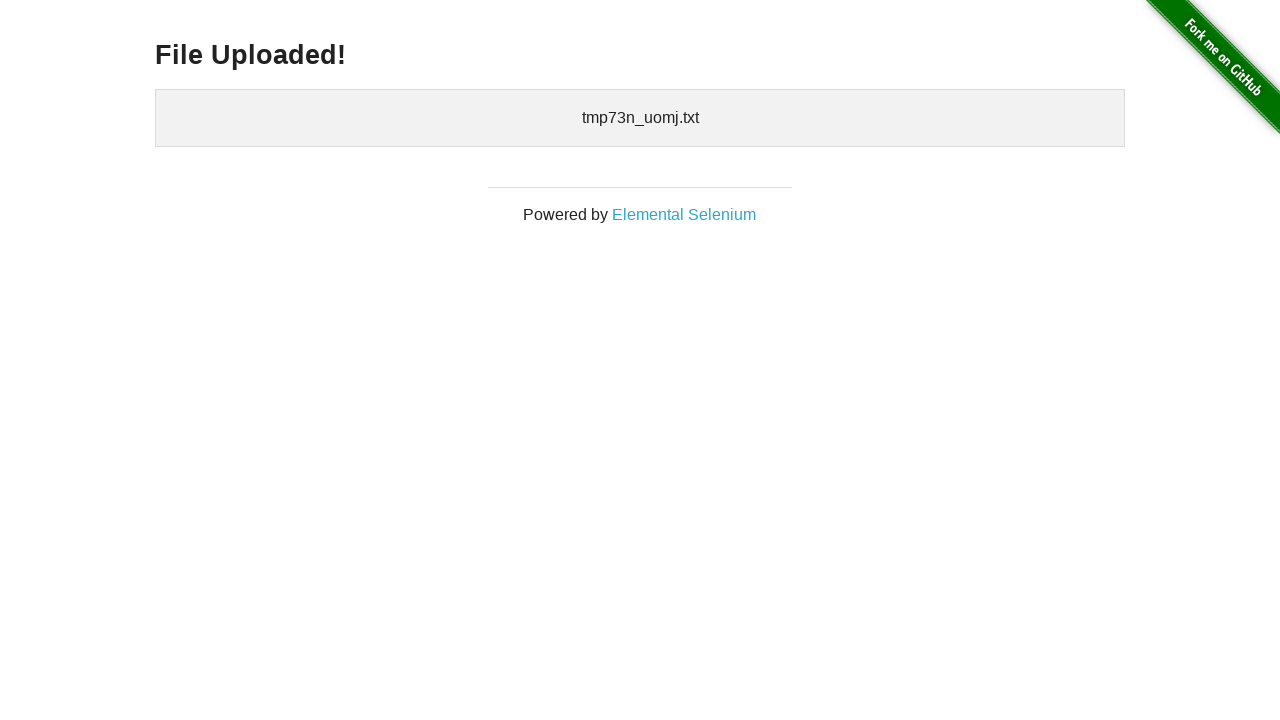

Cleaned up temporary test file
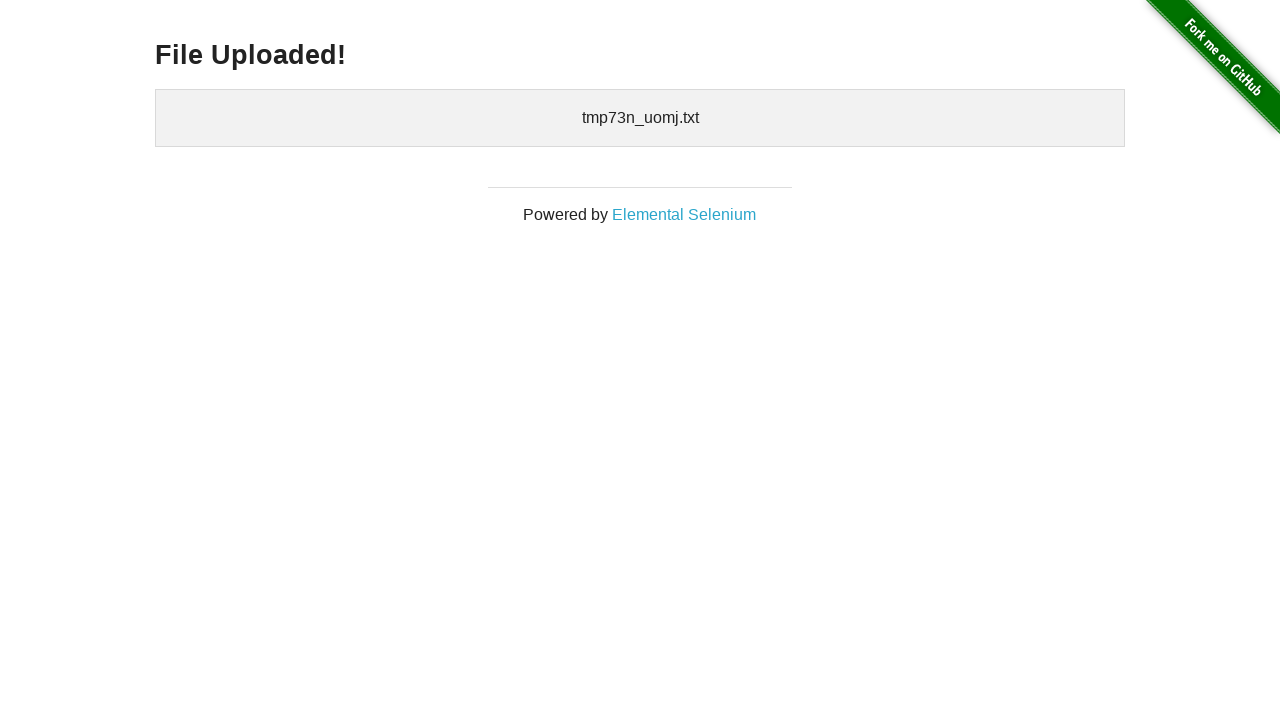

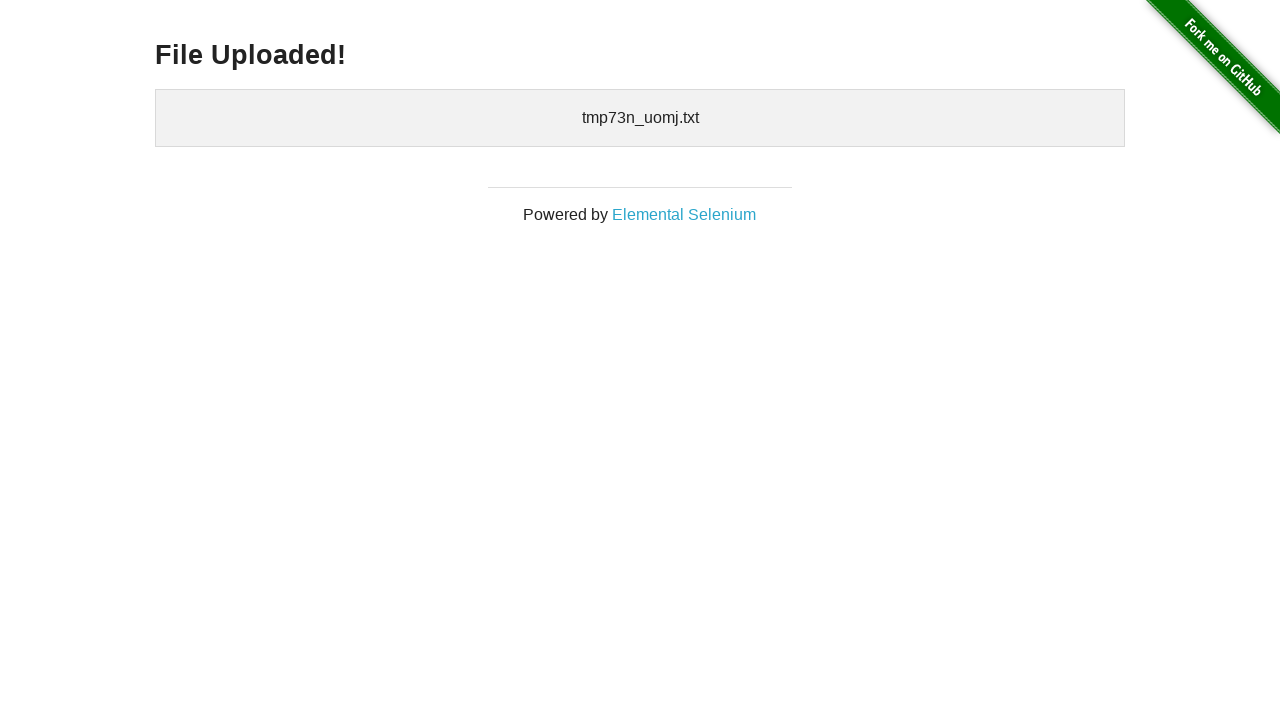